Tests browser navigation by navigating back and forward using browser history

Starting URL: http://only-testing-blog.blogspot.in/2014/01/textbox.html

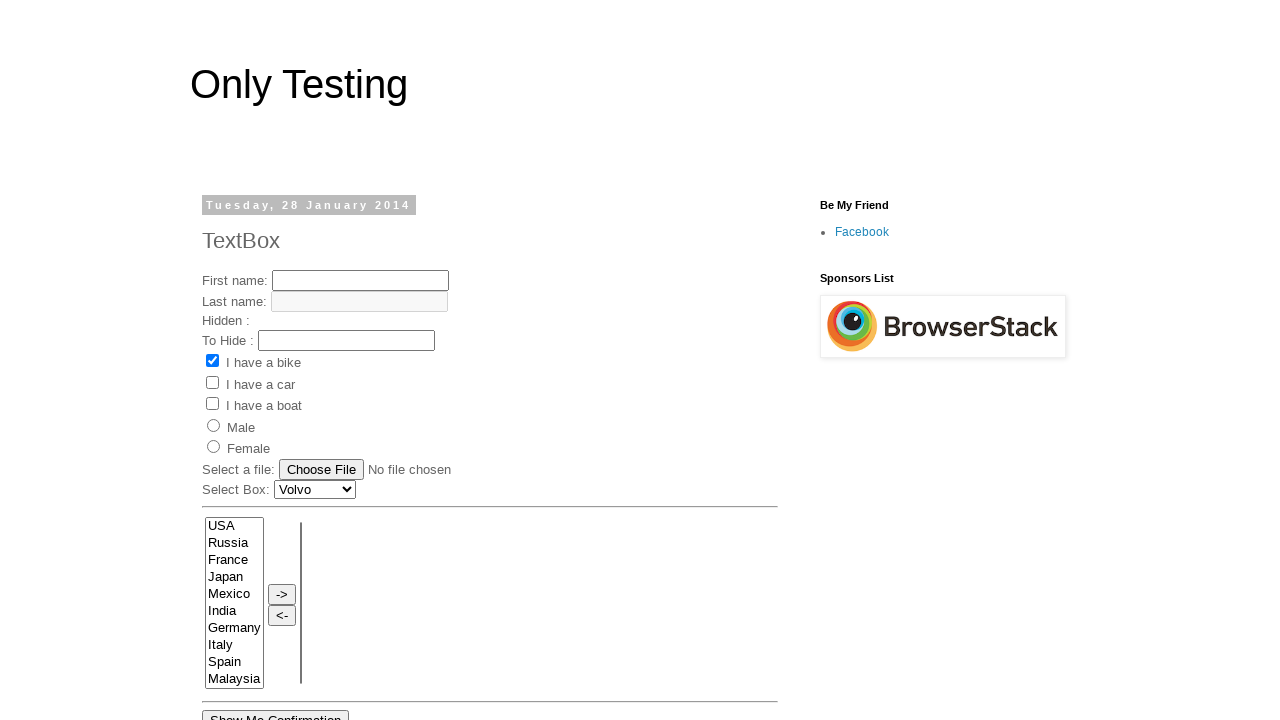

Navigated back using browser history
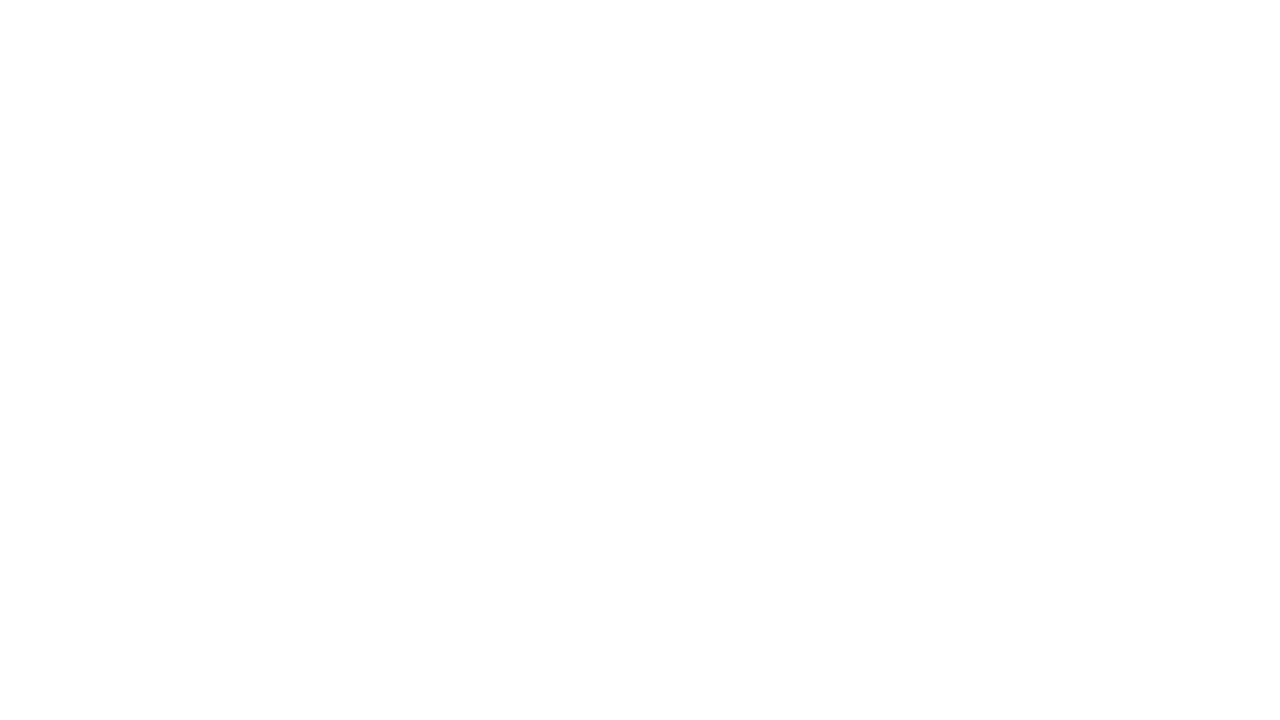

Navigated forward using browser history
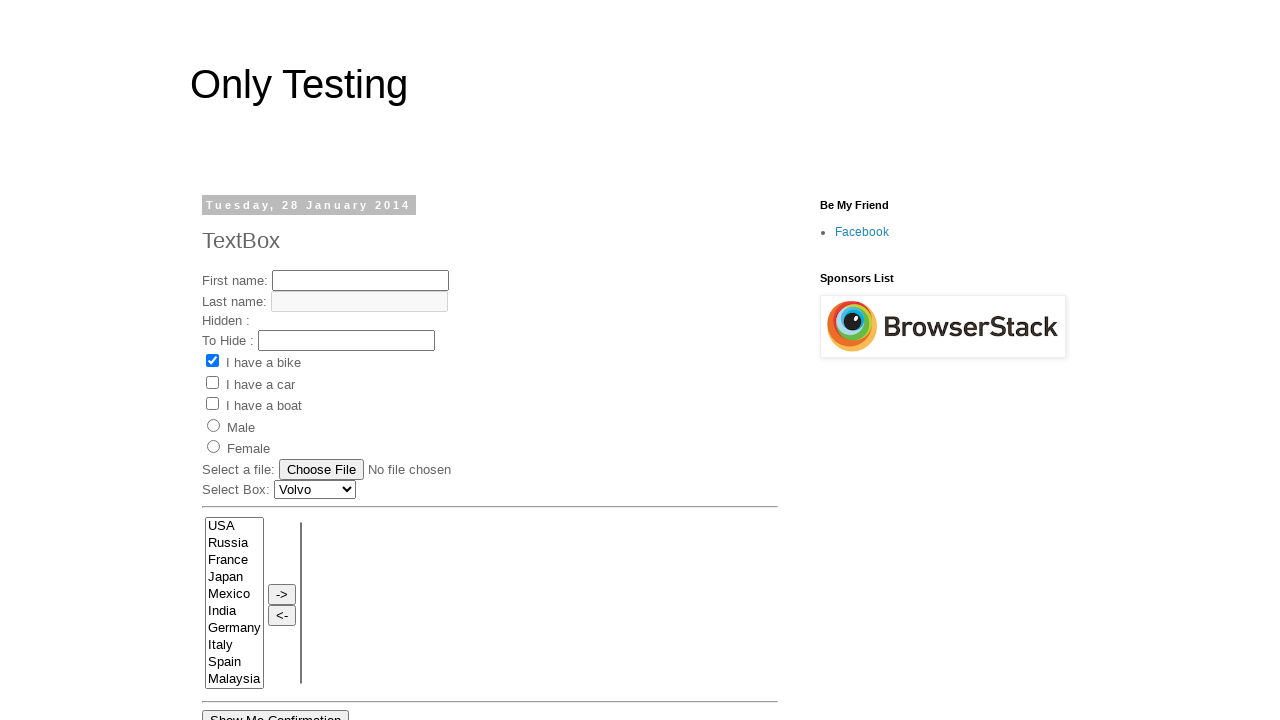

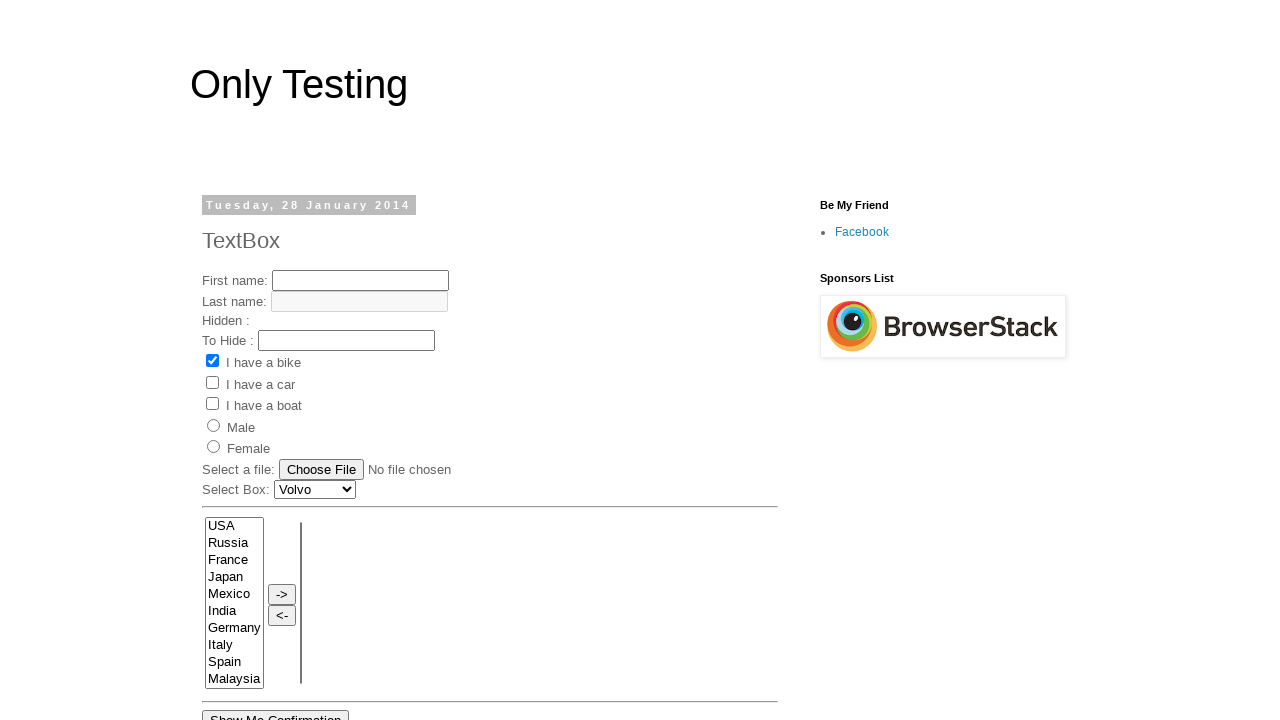